Tests sorting the Due column using helpful class attributes in the second table, clicking the dues header and verifying sorting

Starting URL: http://the-internet.herokuapp.com/tables

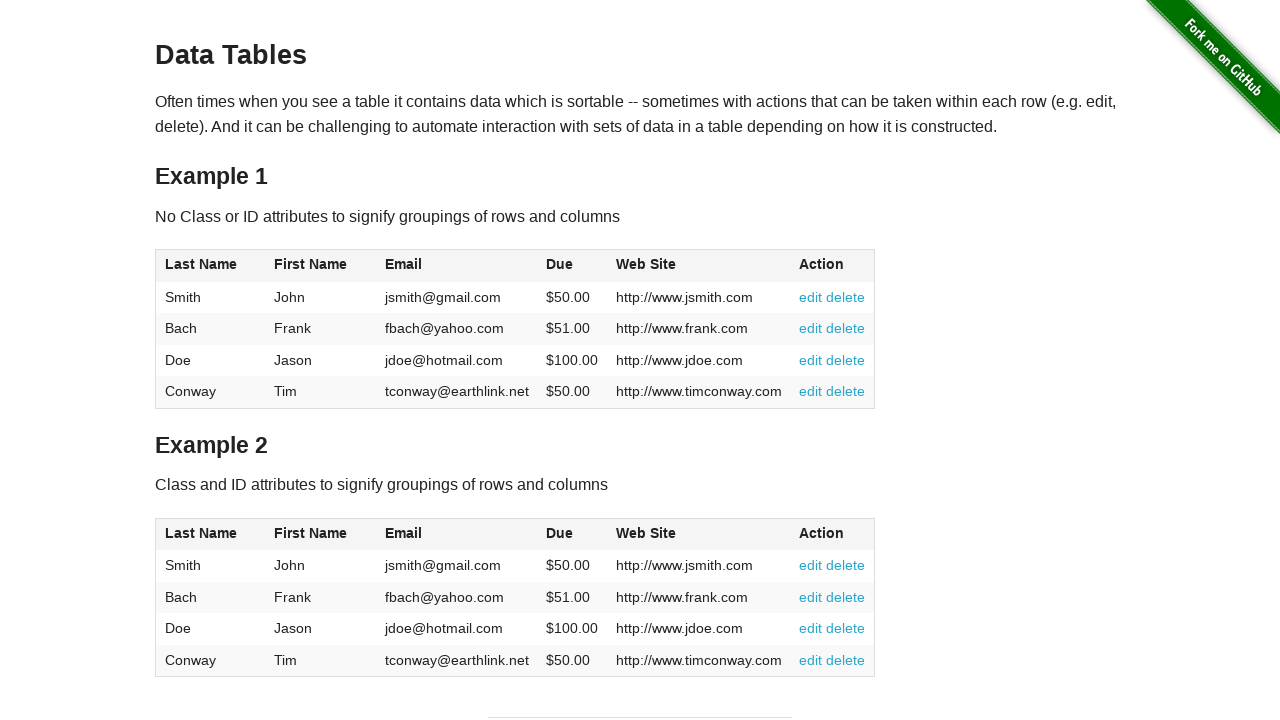

Clicked the Due column header in table 2 to sort at (560, 533) on #table2 thead .dues
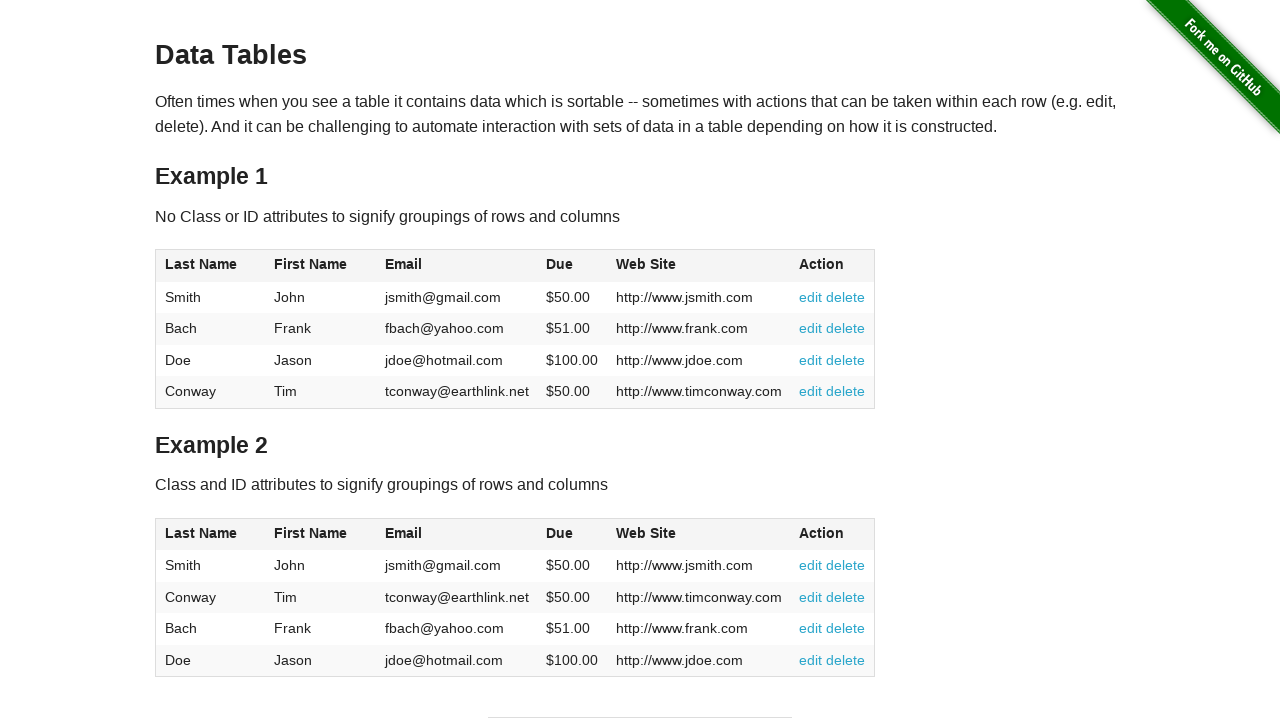

Due column values in table 2 are now visible
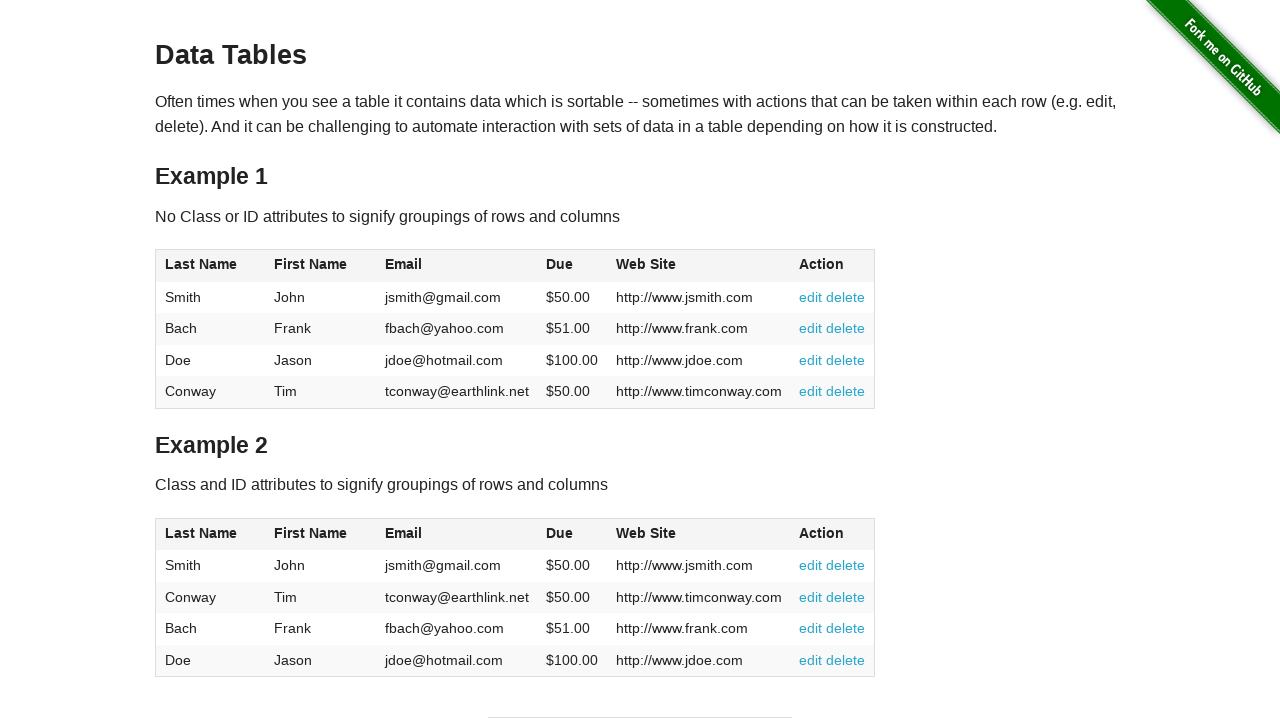

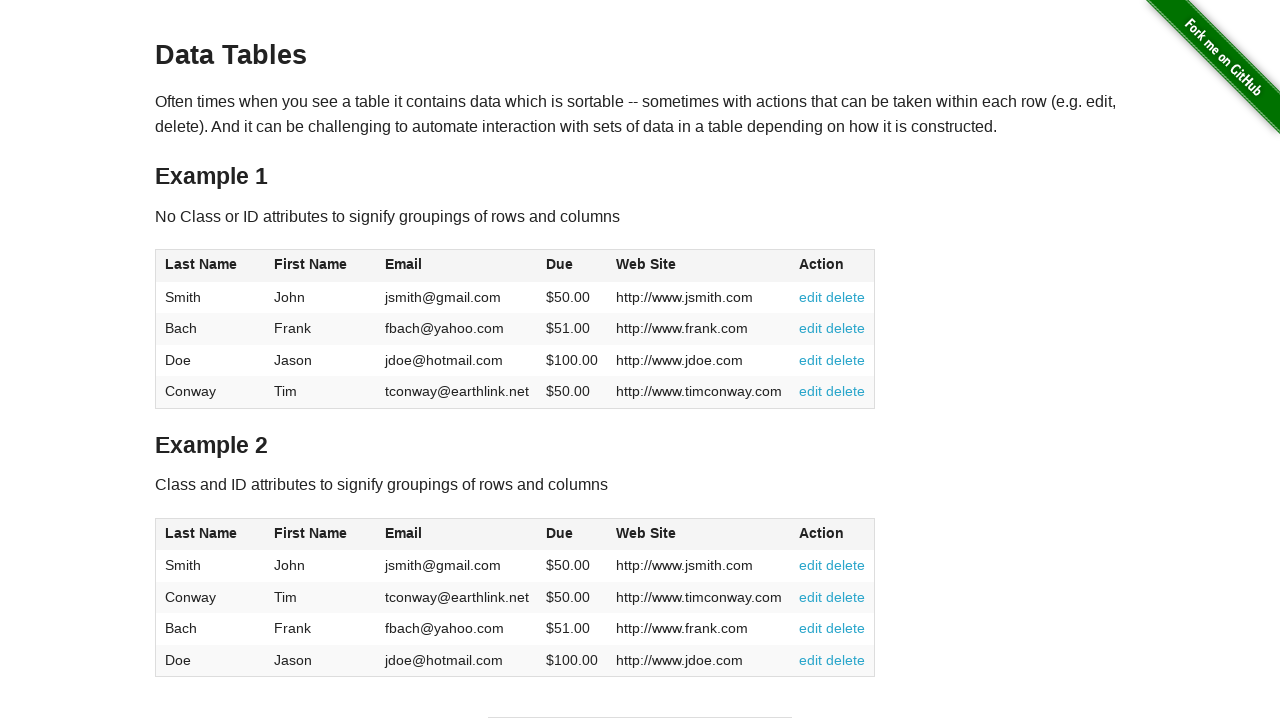